Tests iframe handling by clicking on an iframe link, switching into the iframe to read text, then switching back to the default content

Starting URL: https://the-internet.herokuapp.com/frames

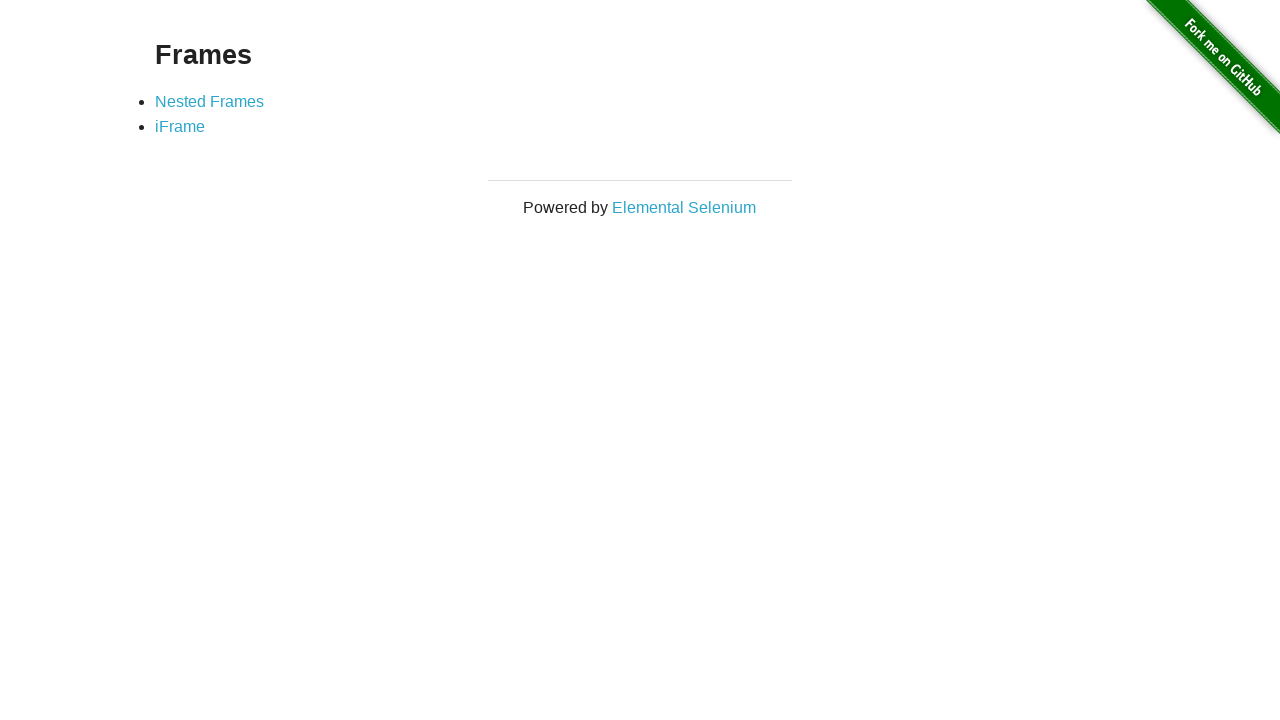

Clicked on the iFrame link at (180, 127) on xpath=//a[text()='iFrame']
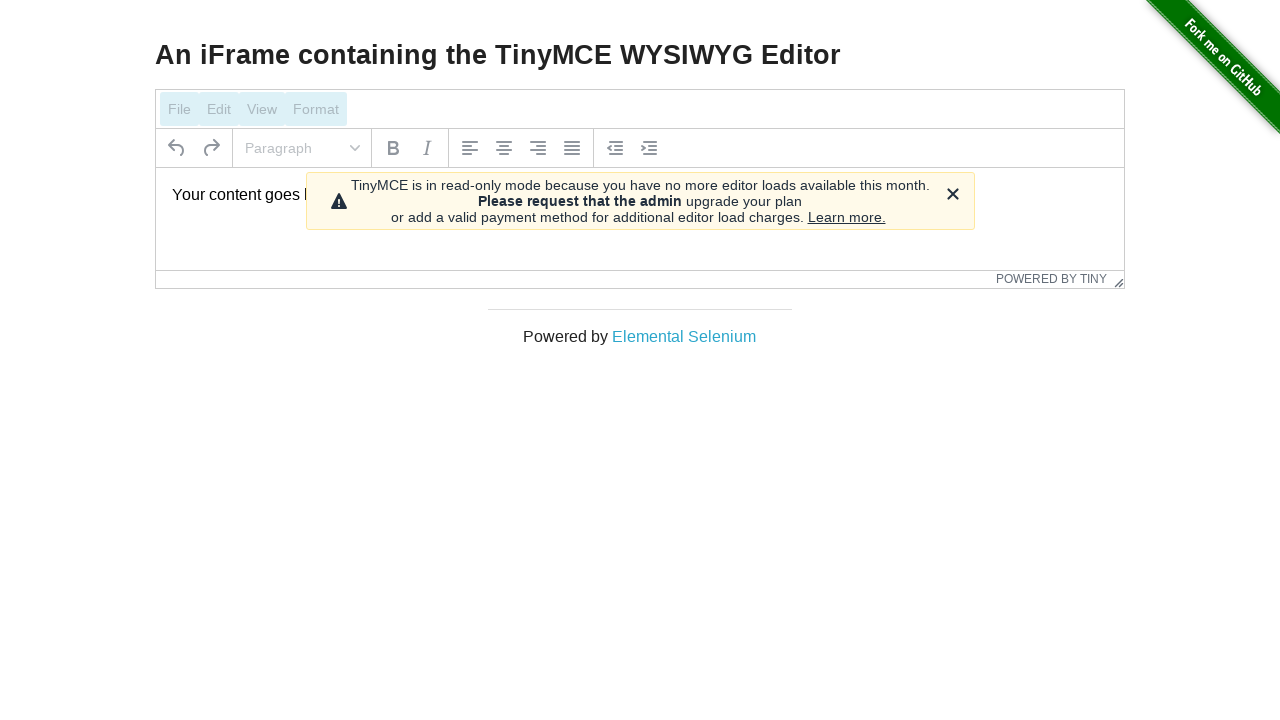

Located the TinyMCE iframe
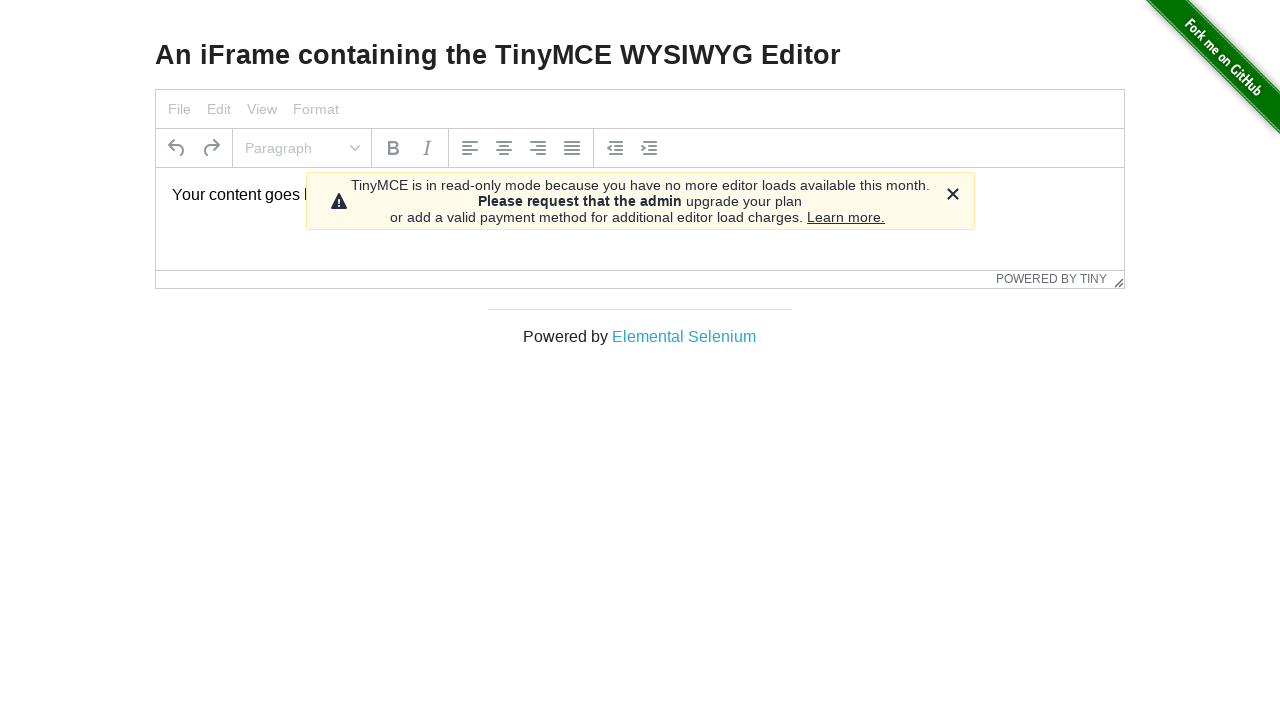

Retrieved text content from iframe: 'Your content goes here.'
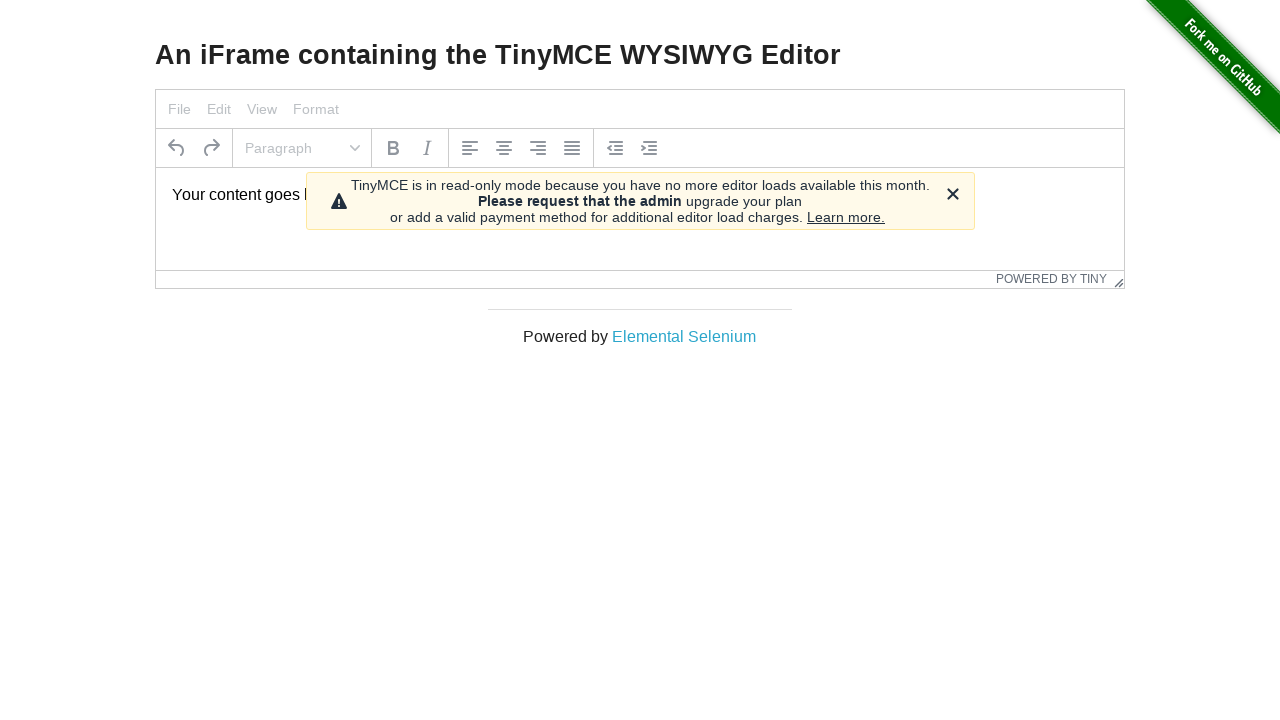

Retrieved text content from main page: 'An iFrame containing the TinyMCE WYSIWYG Editor'
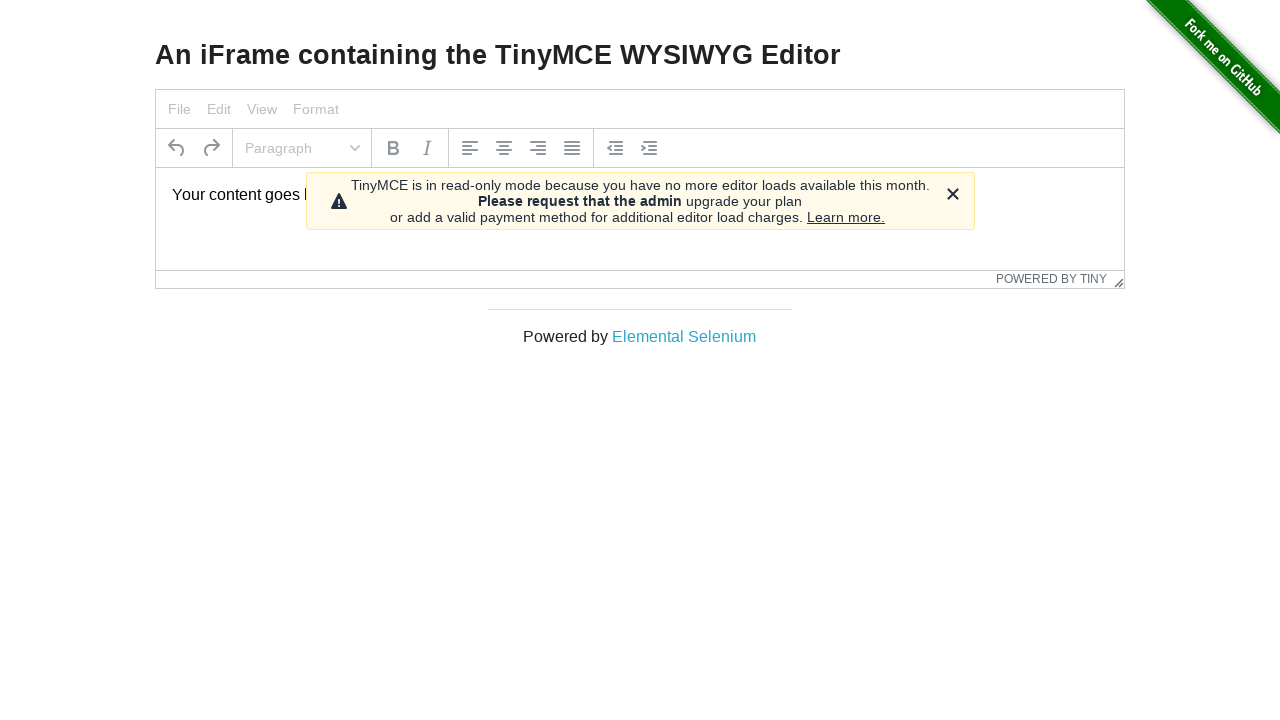

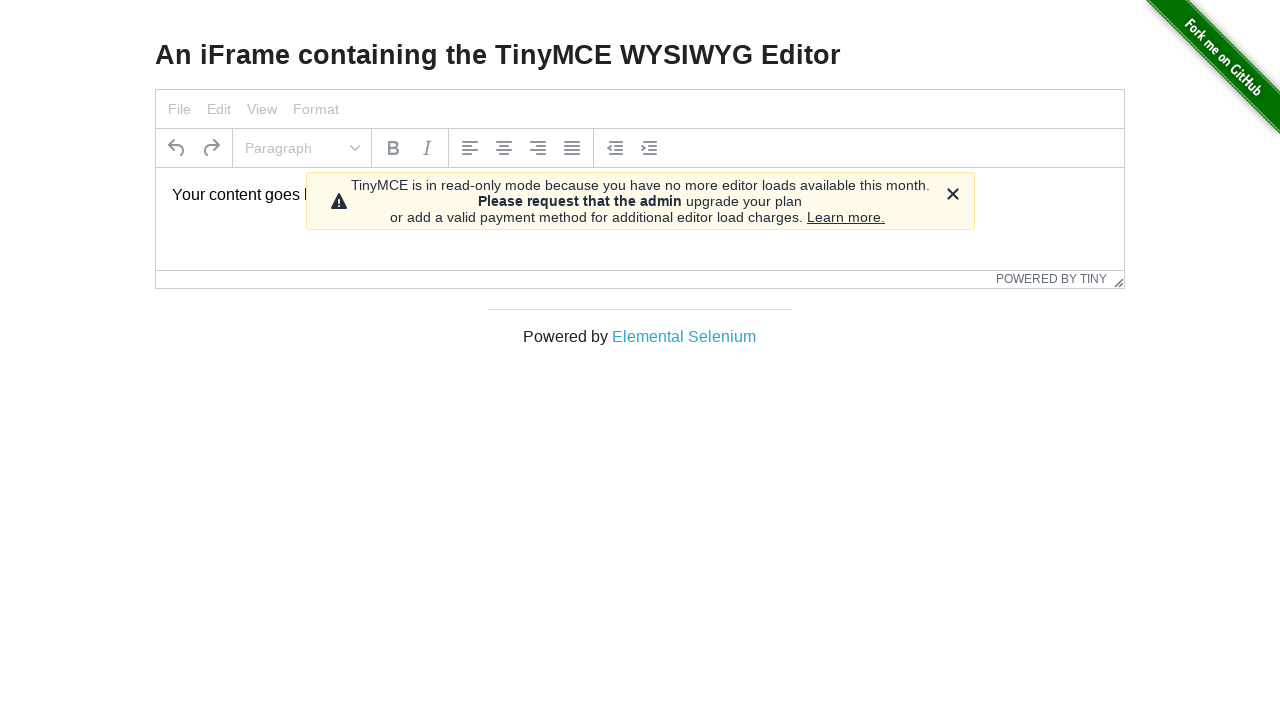